Tests an Angular practice form by filling in name, email, password fields, selecting a dropdown option, and submitting the form

Starting URL: https://rahulshettyacademy.com/angularpractice/

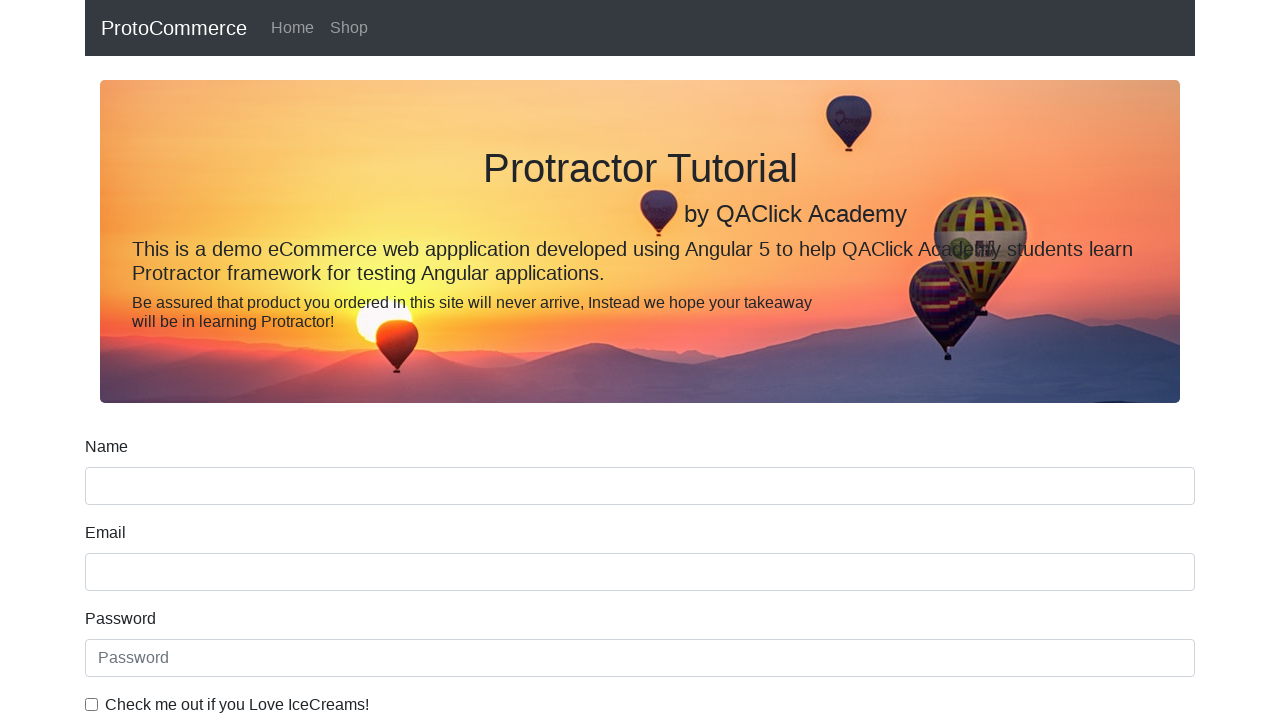

Filled name field with 'testuser456' on //input[@name='name']
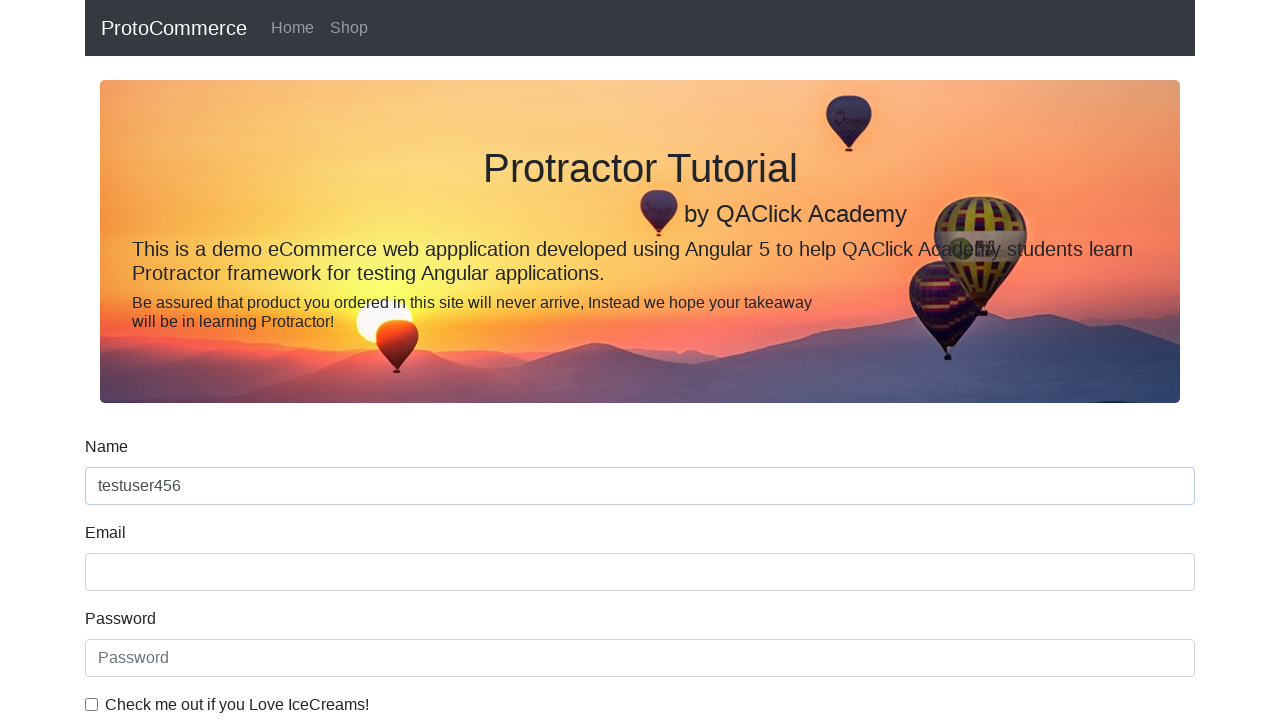

Filled email field with 'testuser456@example.com' on //input[@name='email']
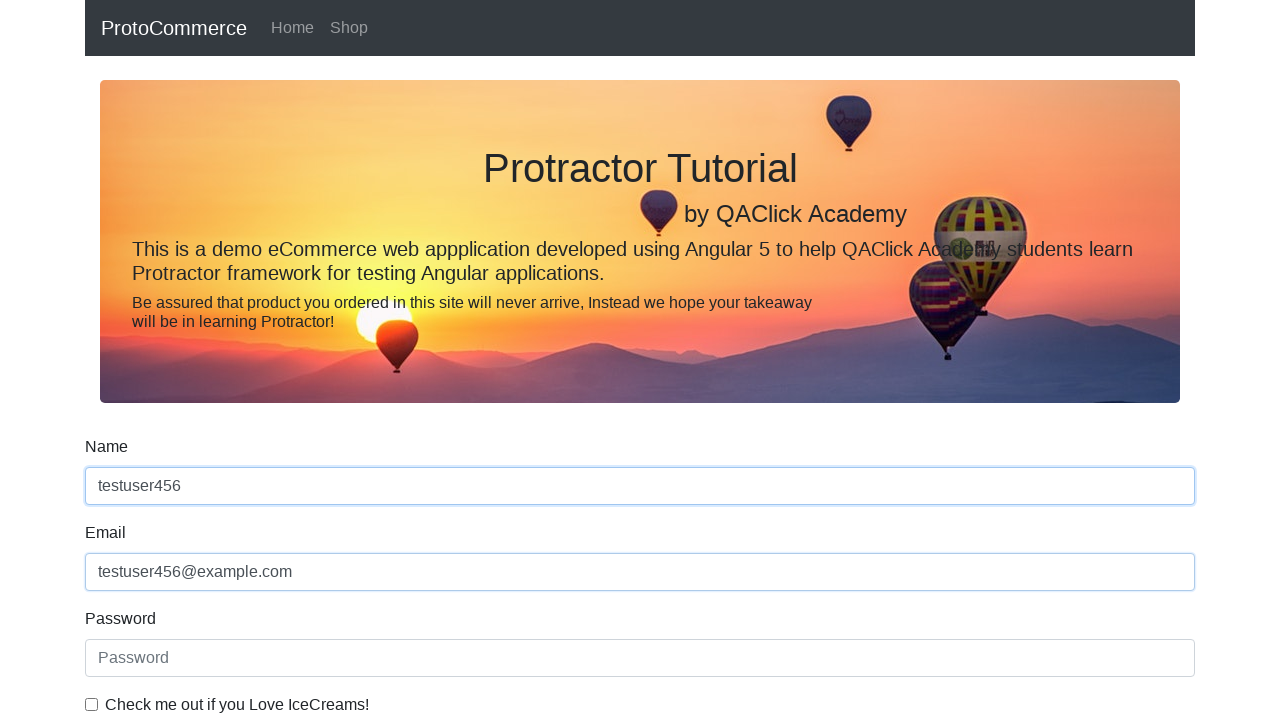

Filled password field with 'SecurePass123' on #exampleInputPassword1
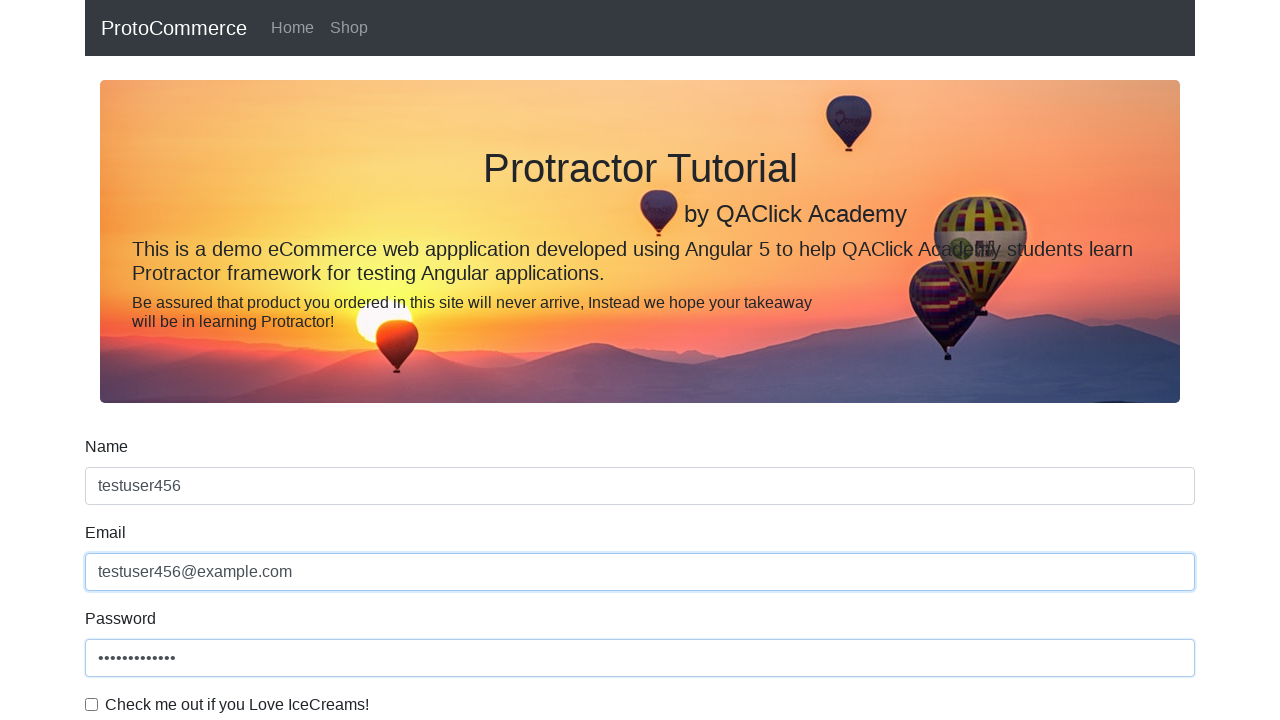

Clicked submit button at (123, 491) on input[type='submit']
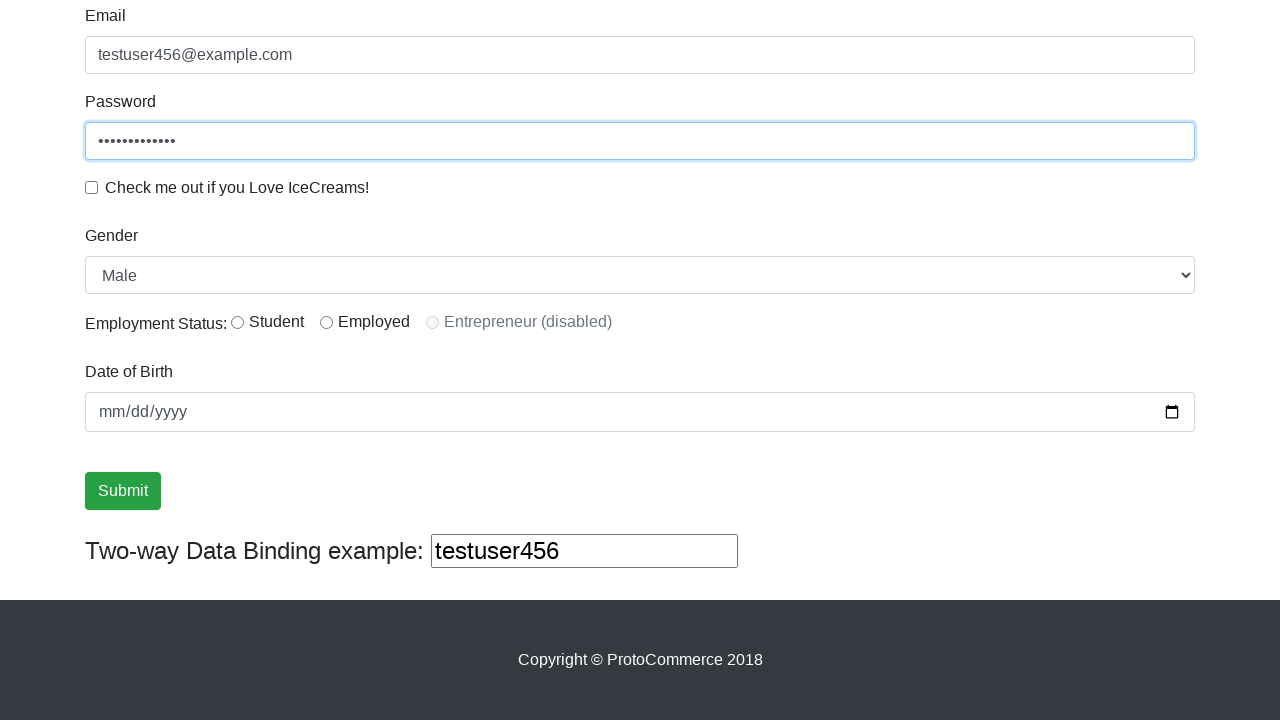

Clicked checkbox at (92, 187) on xpath=//input[@id='exampleCheck1'][1]
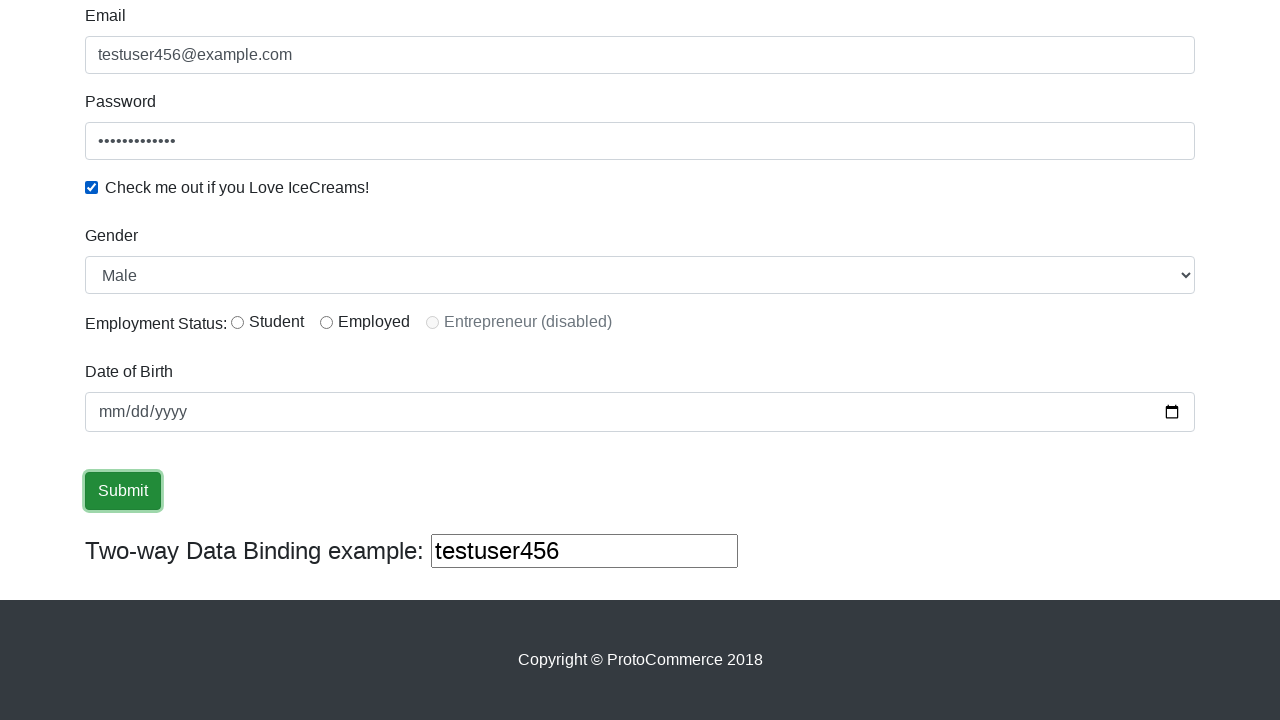

Selected dropdown option at index 1 (Female) on #exampleFormControlSelect1
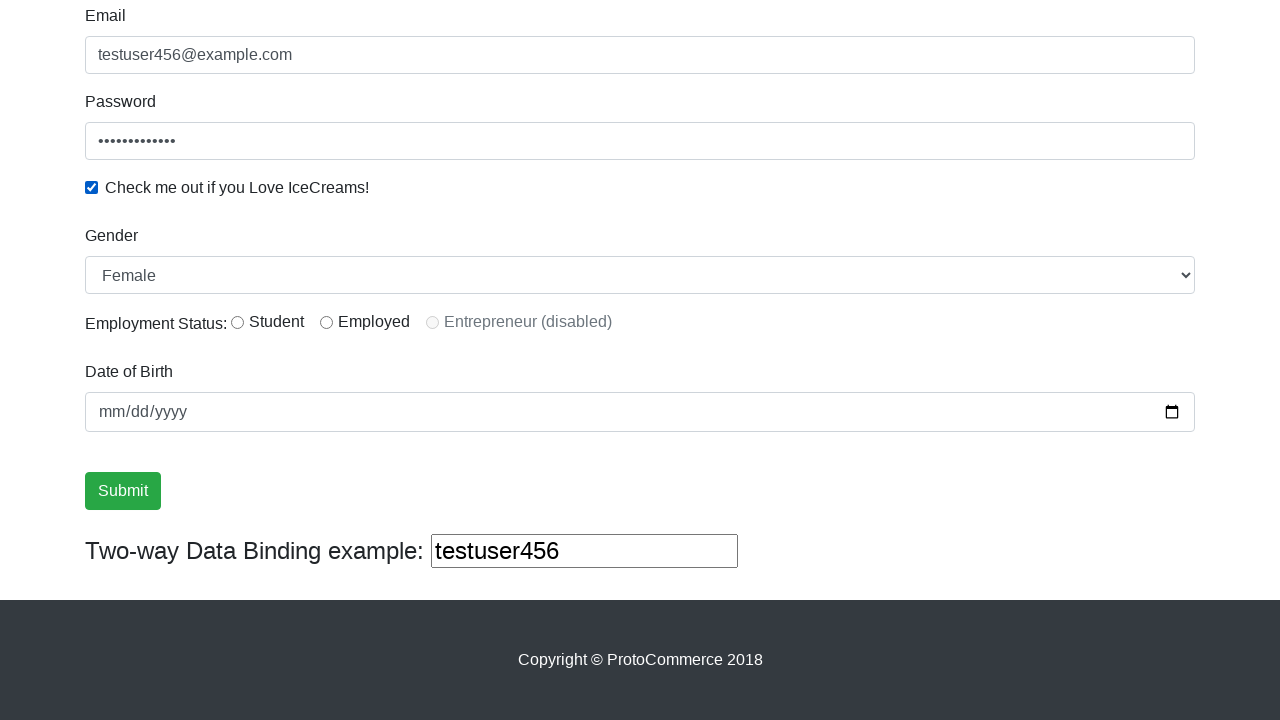

Retrieved success message text
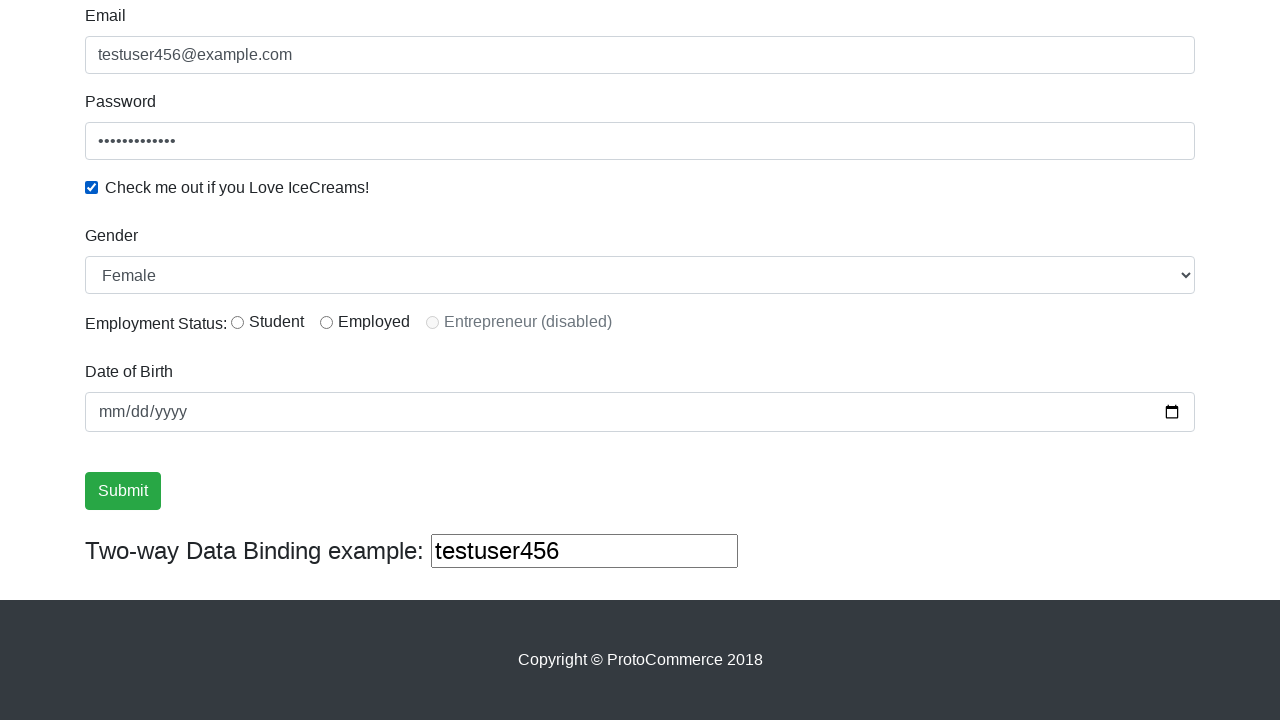

Verified success message contains 'Success'
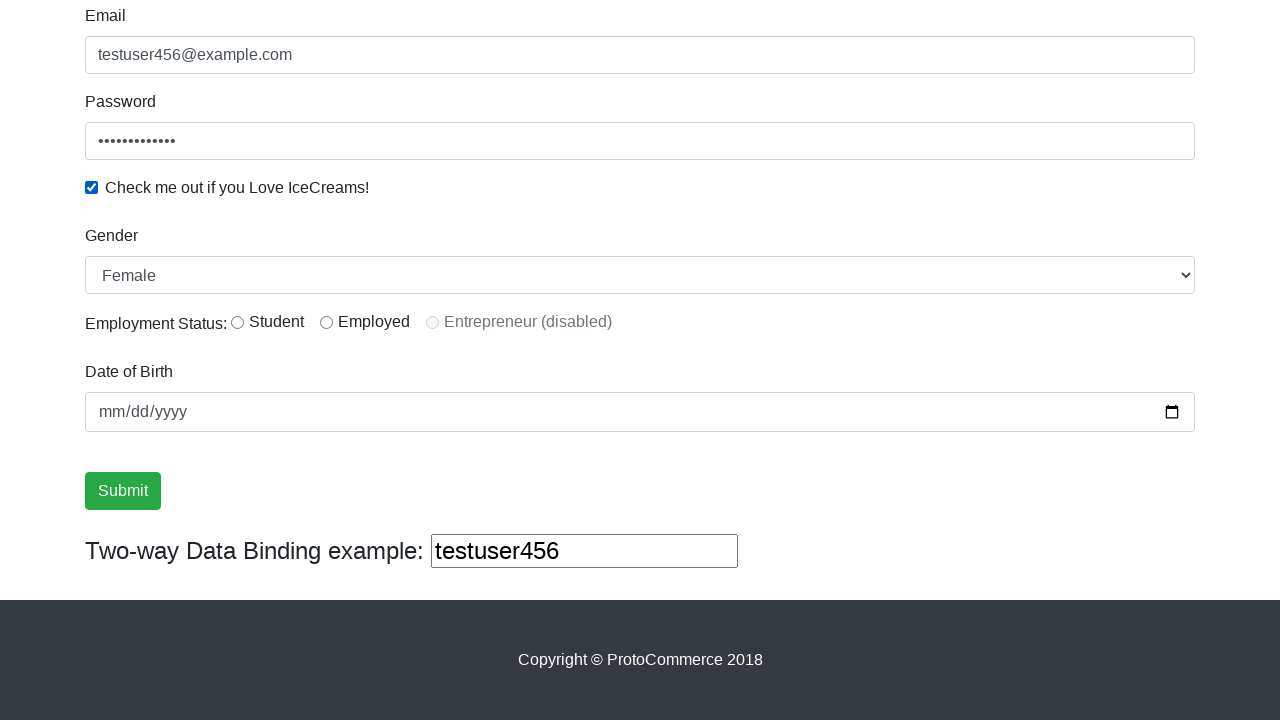

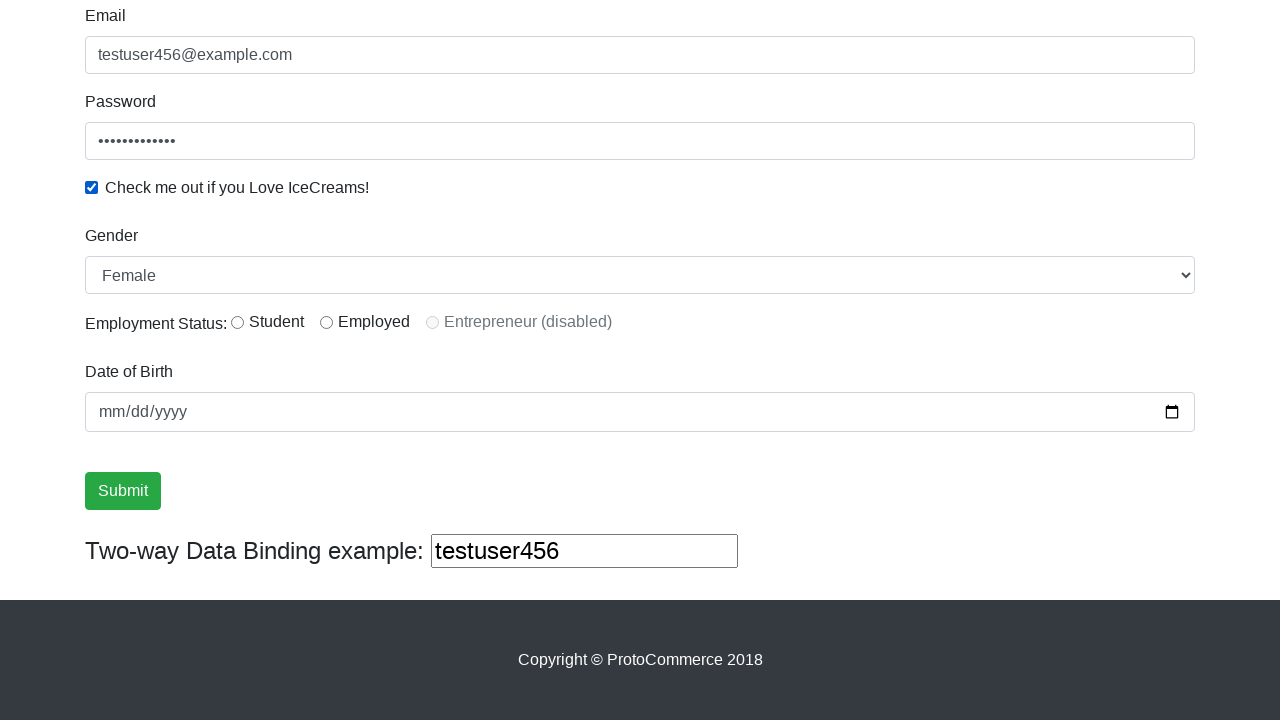